Tests checkbox functionality by checking multiple checkboxes and verifying their states

Starting URL: https://rahulshettyacademy.com/AutomationPractice/

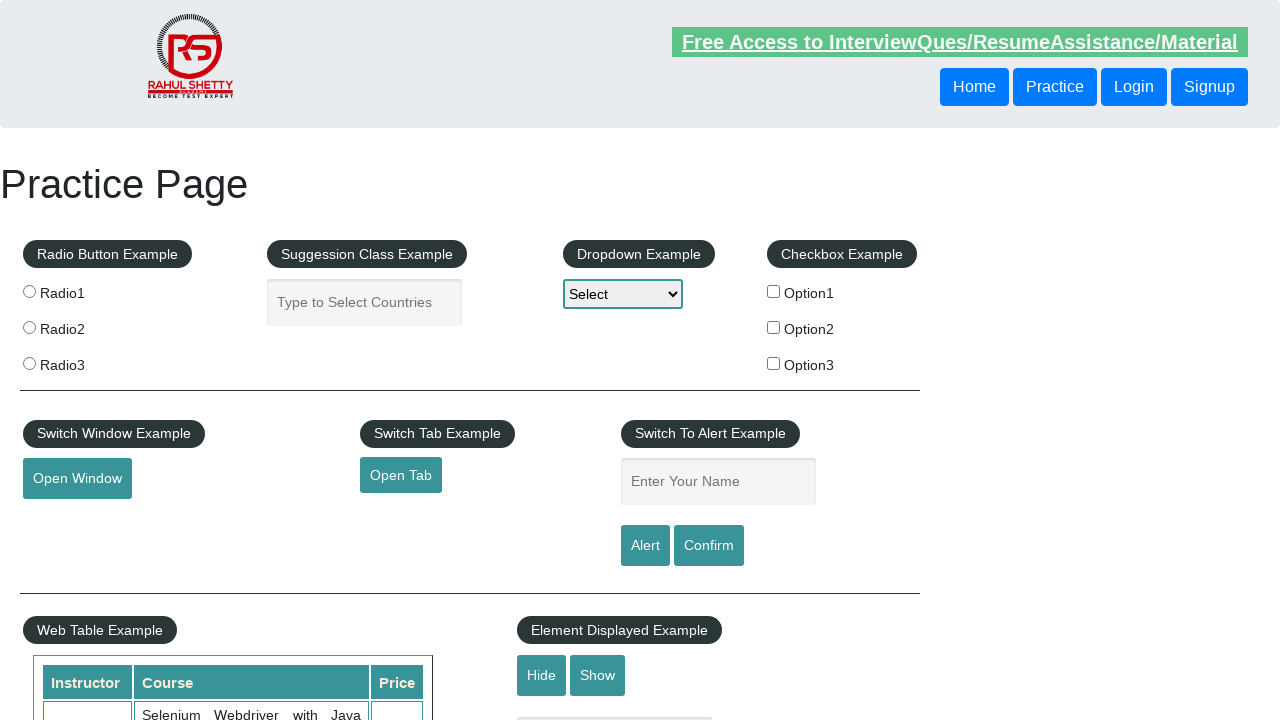

Waited for checkbox section to load
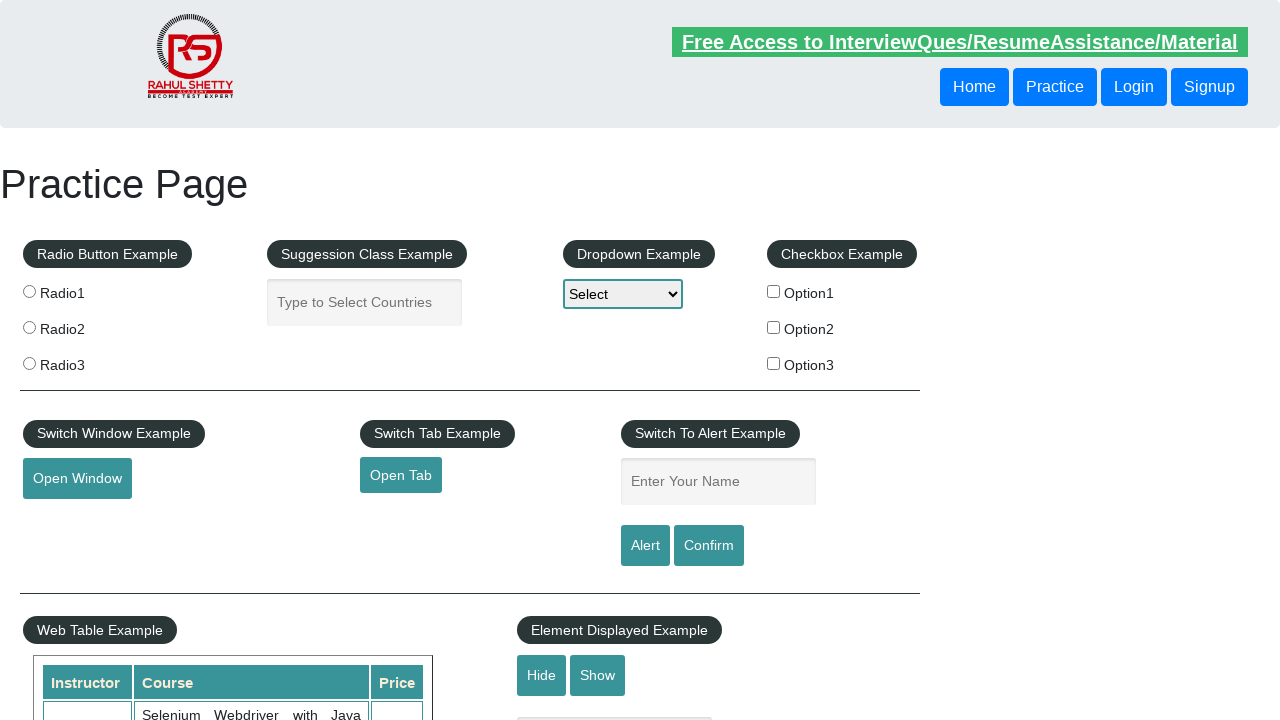

Checked first checkbox option (option1) at (774, 291) on input[value='option1']
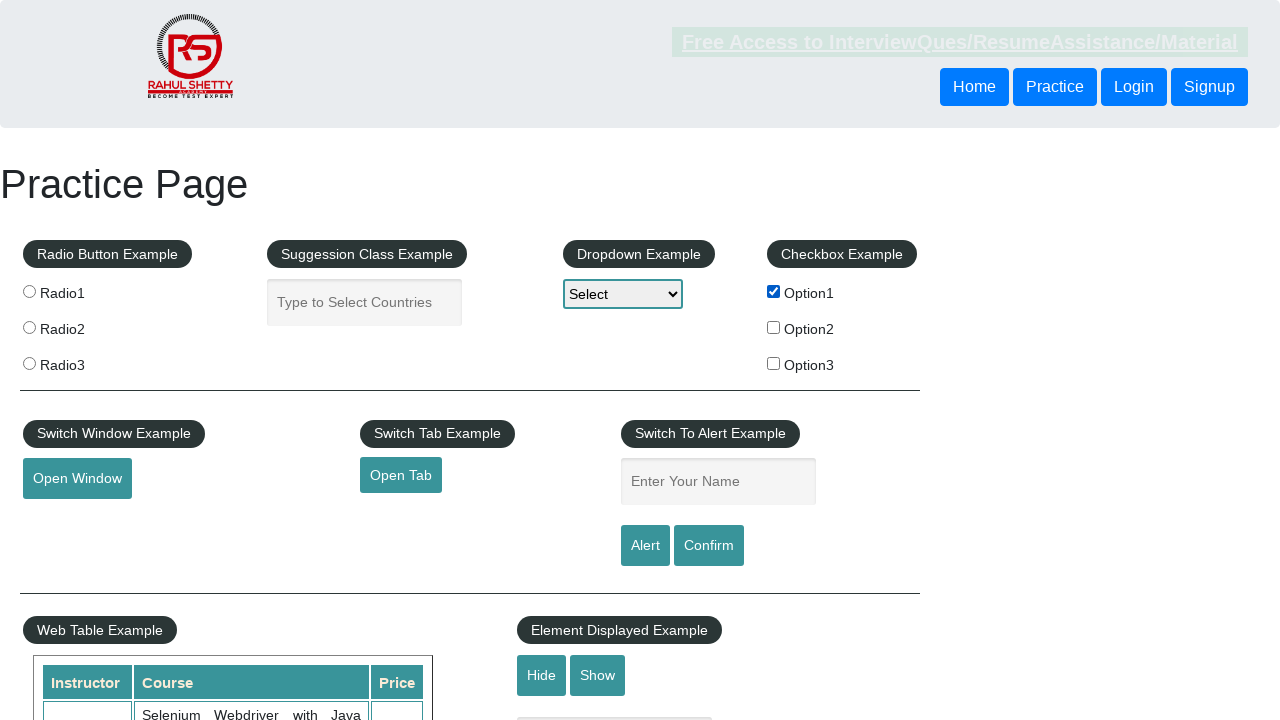

Checked third checkbox option (option3) at (774, 363) on input[value='option3']
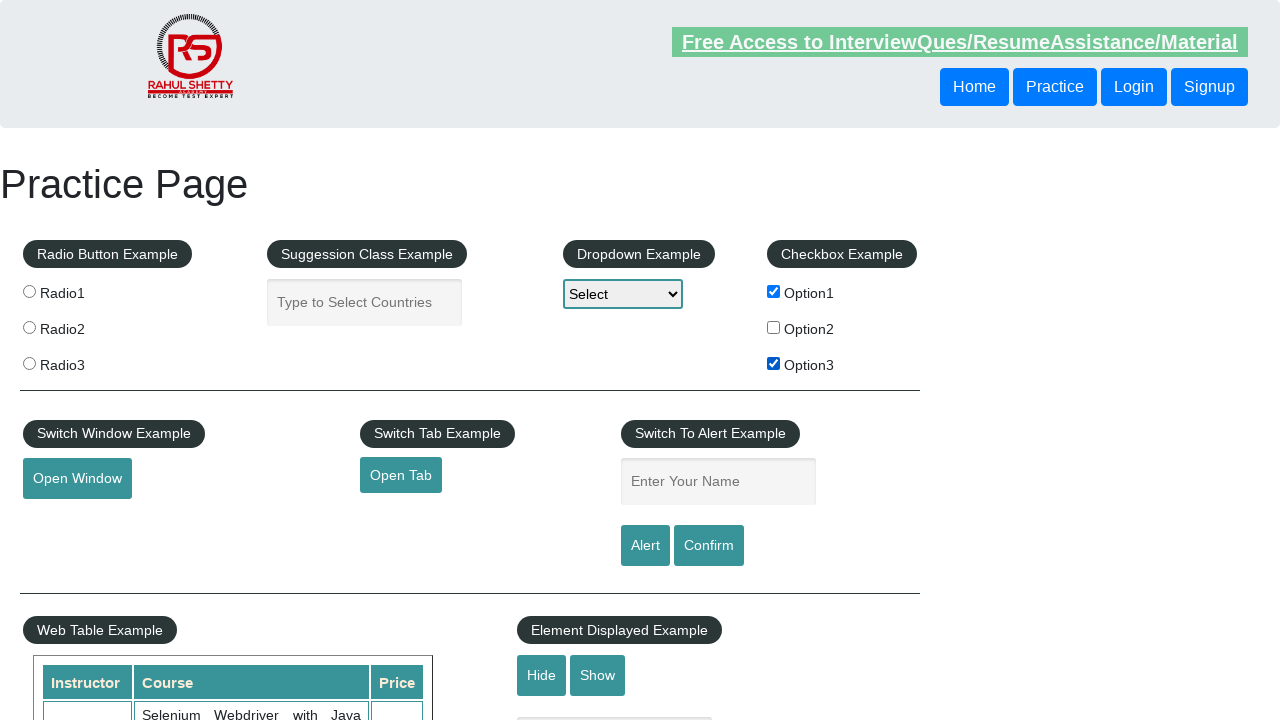

Verified that Benz checkbox is not checked
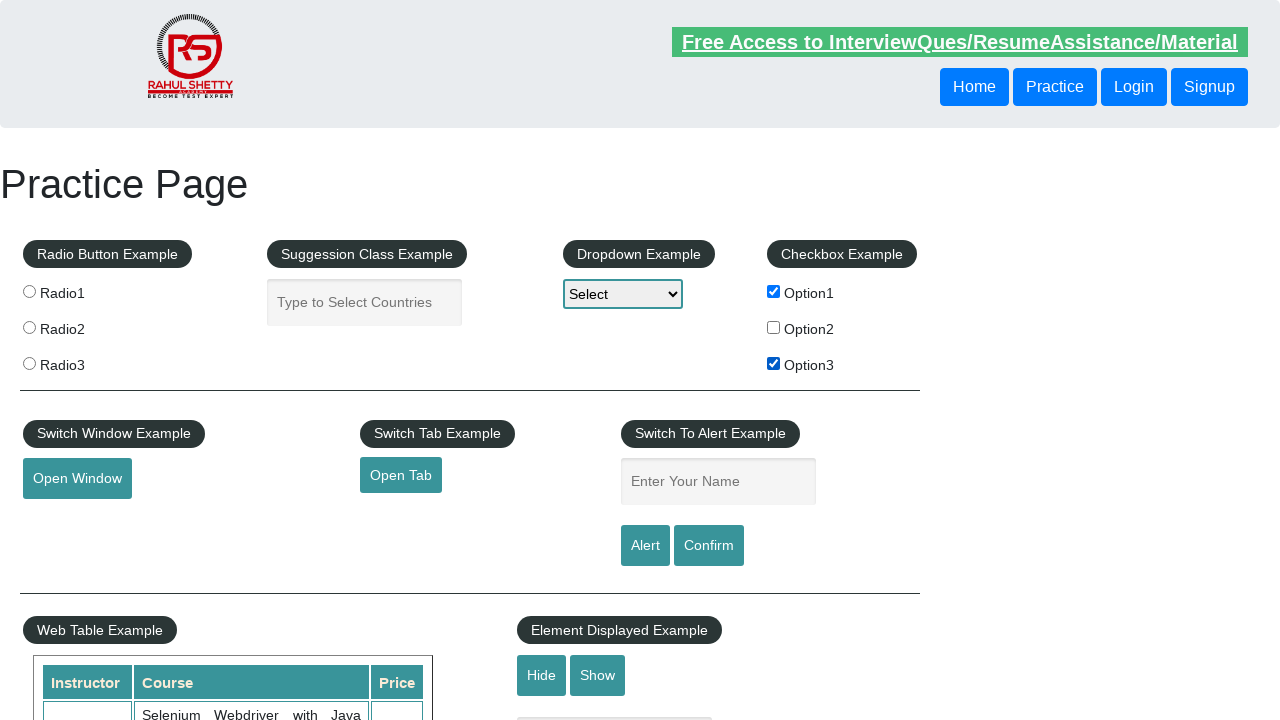

Verified that BMW checkbox is checked
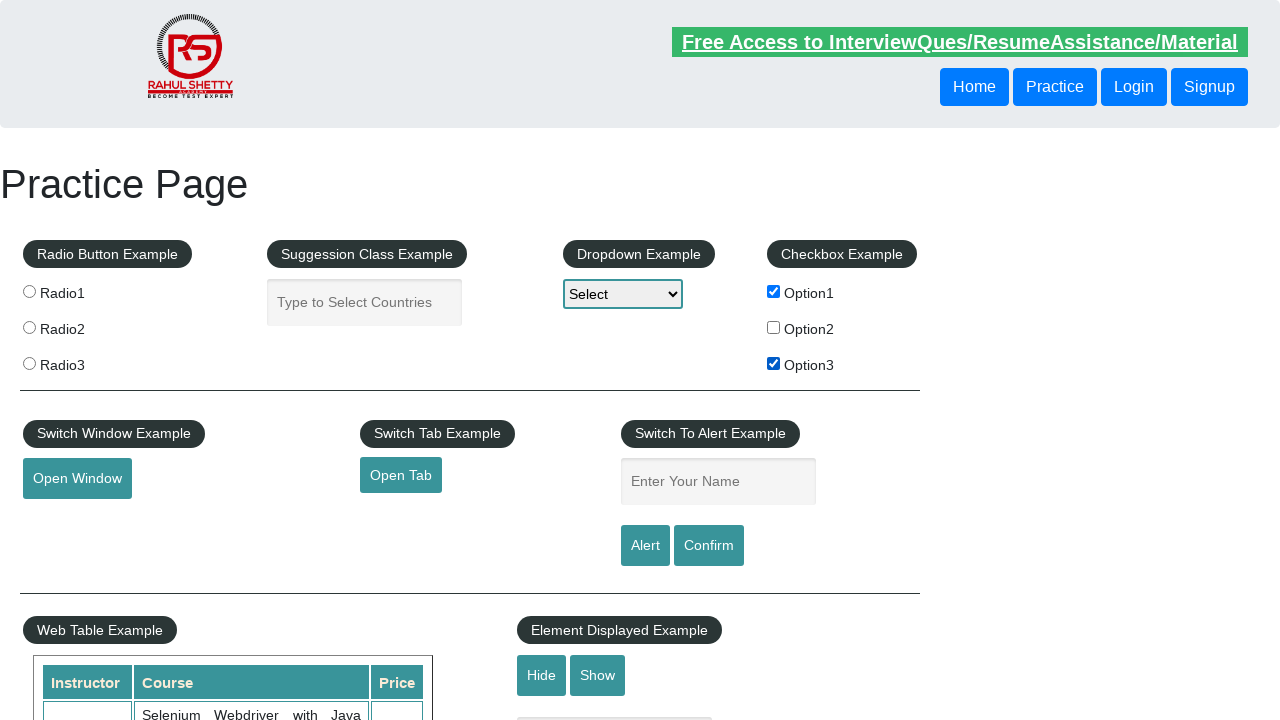

Verified that Honda checkbox is checked
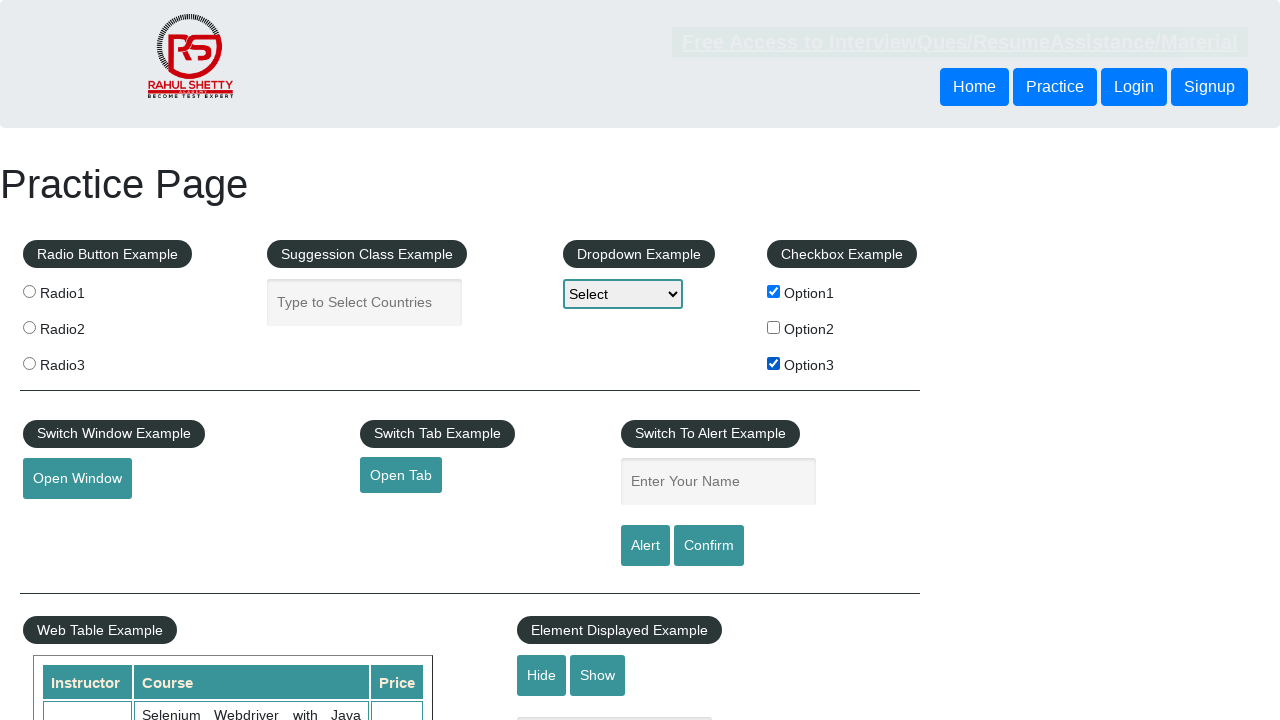

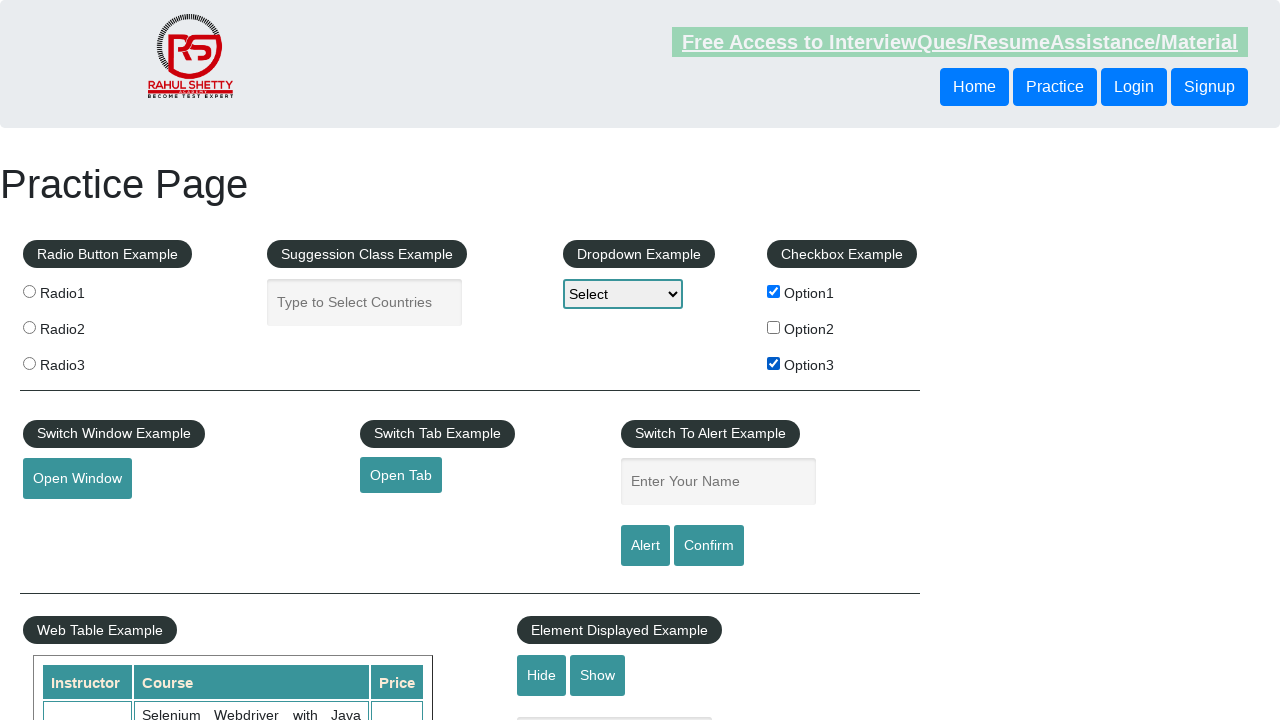